Tests declining a JavaScript confirmation alert and verifies the "Cancel" result message

Starting URL: https://the-internet.herokuapp.com/javascript_alerts

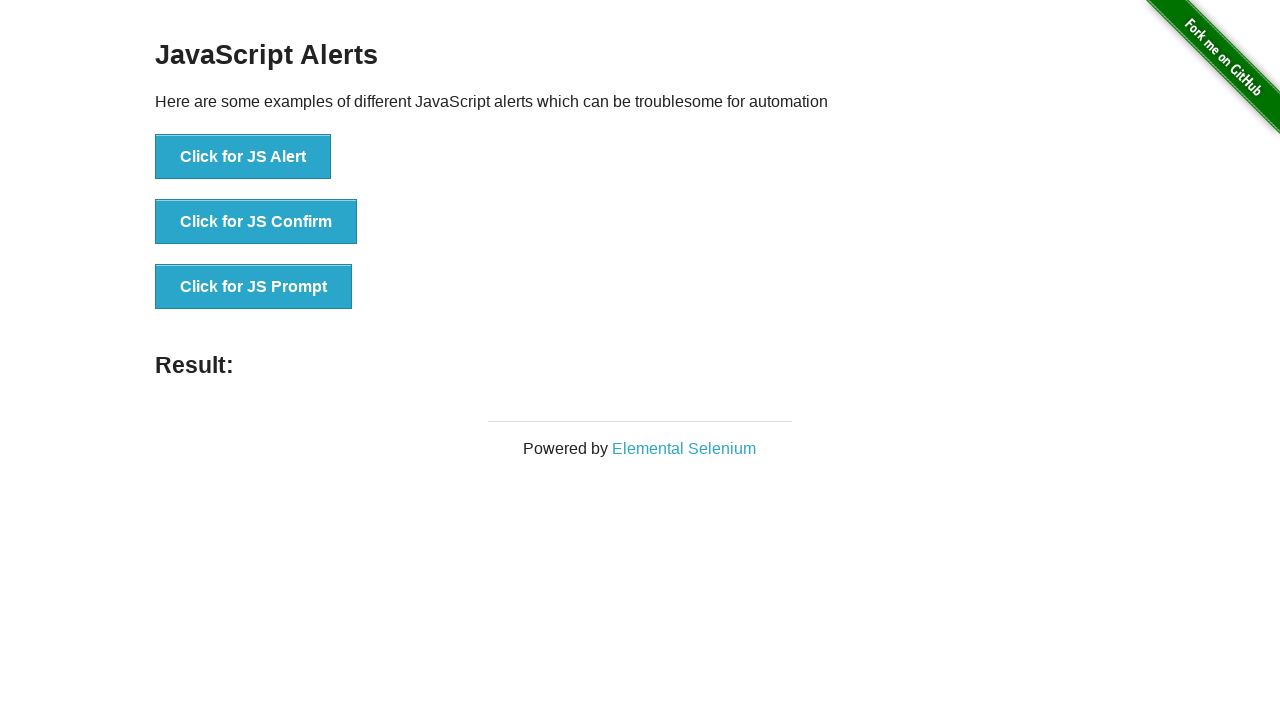

Set up dialog handler to dismiss confirmation alerts
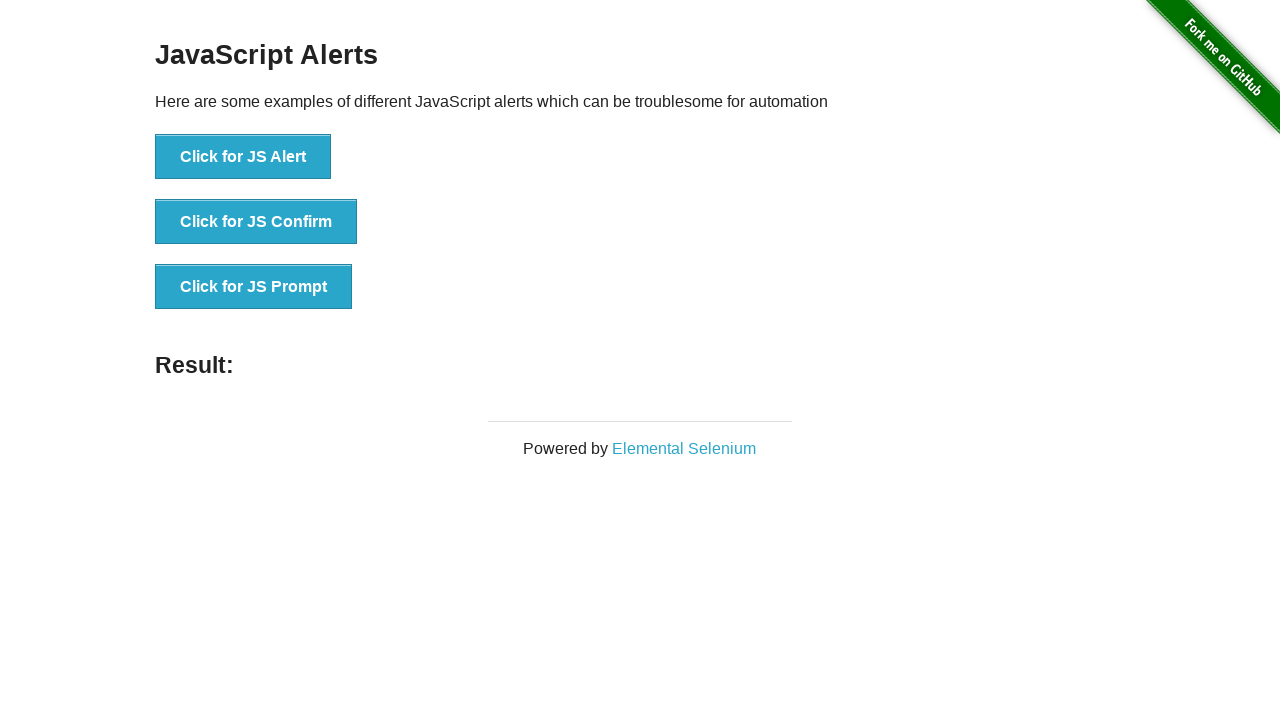

Clicked the JavaScript confirmation alert button at (256, 222) on button[onclick='jsConfirm()']
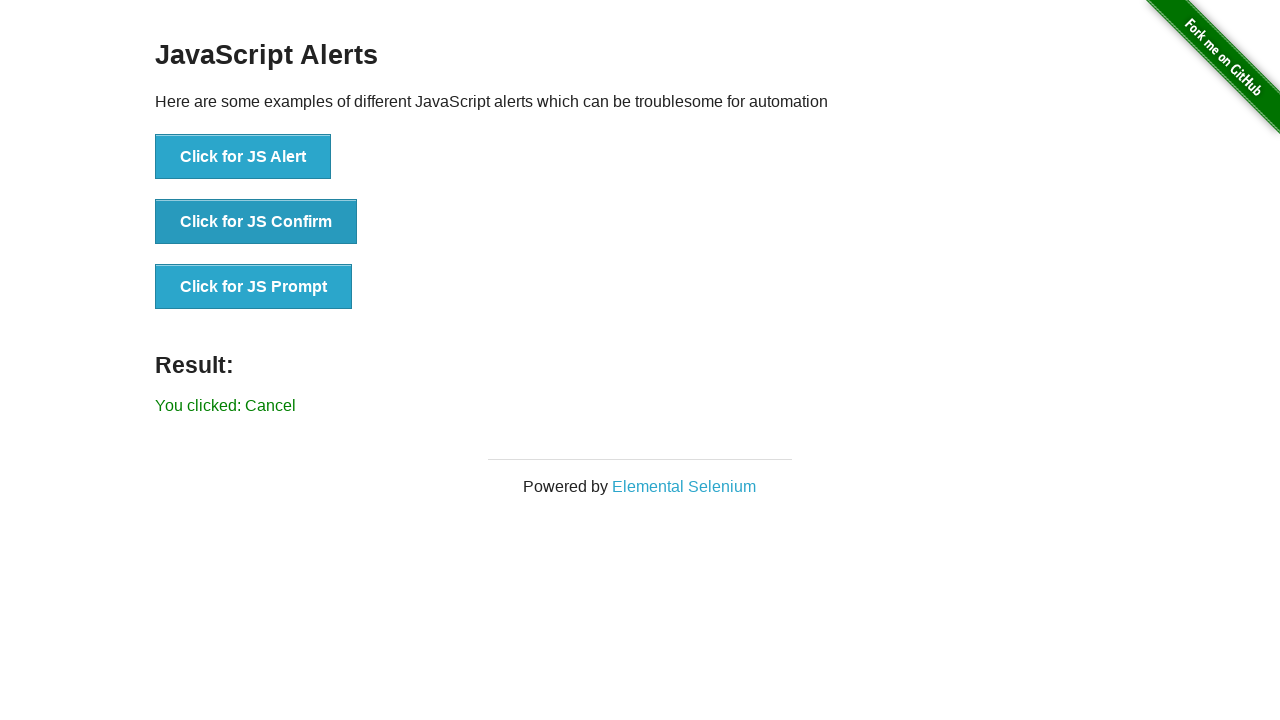

Confirmation alert was dismissed and result message appeared
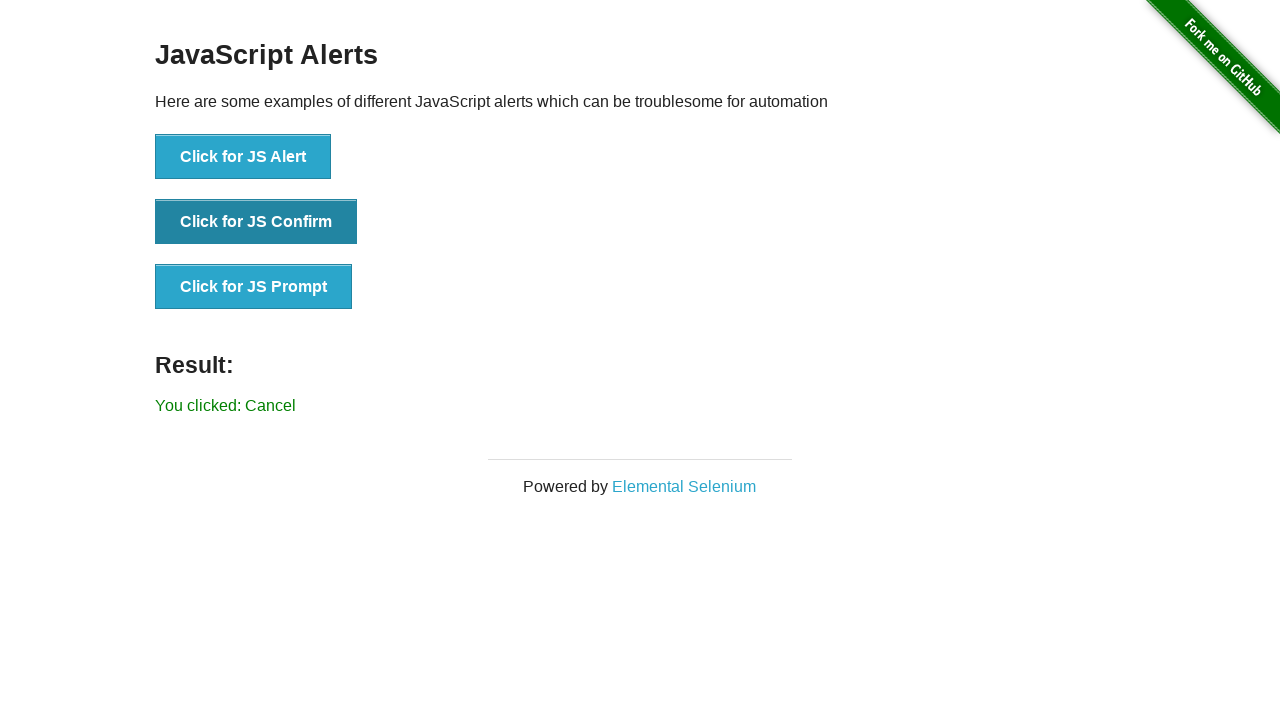

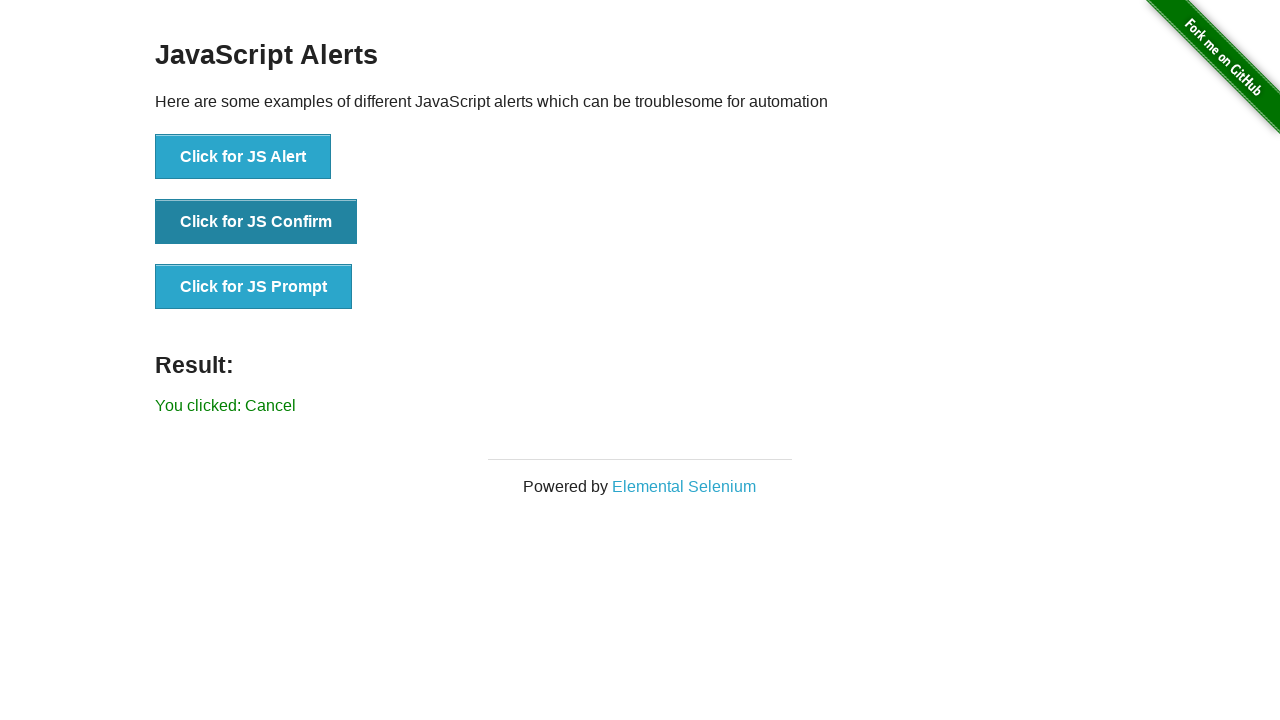